Tests clicking an alert button and accepting the JavaScript alert dialog that appears

Starting URL: https://demoqa.com/alerts

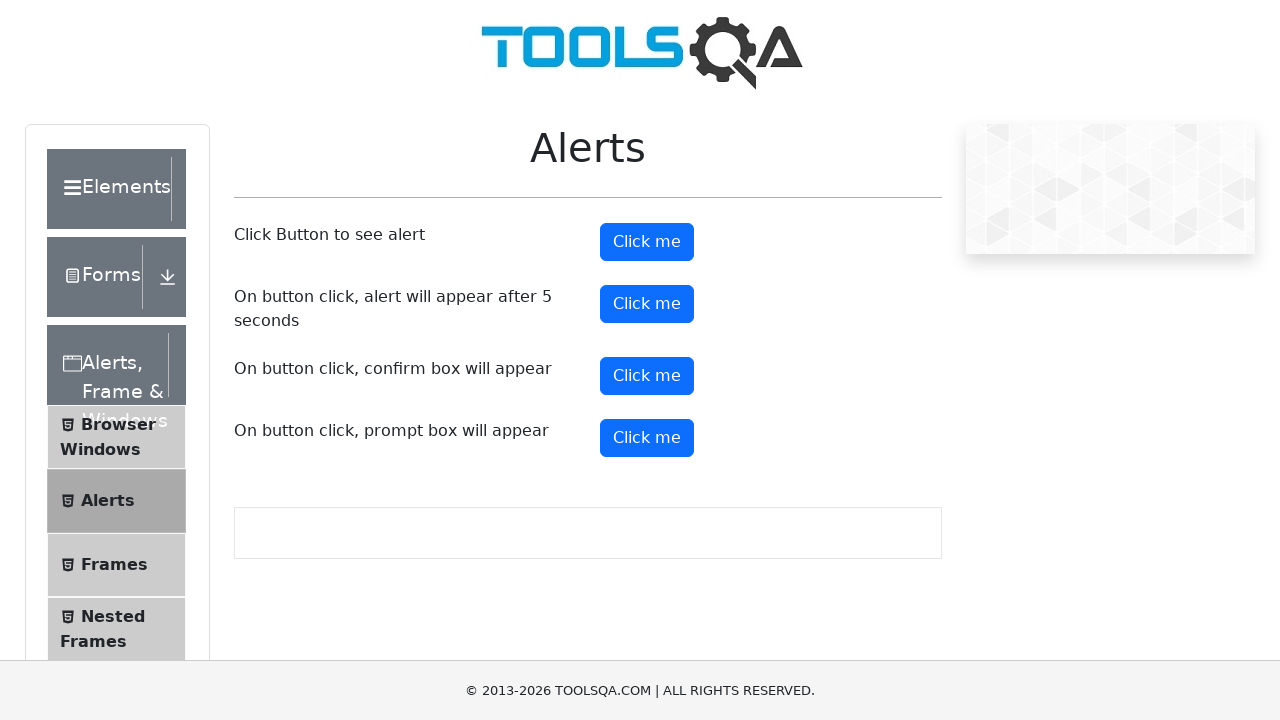

Clicked the alert button at (647, 242) on button#alertButton
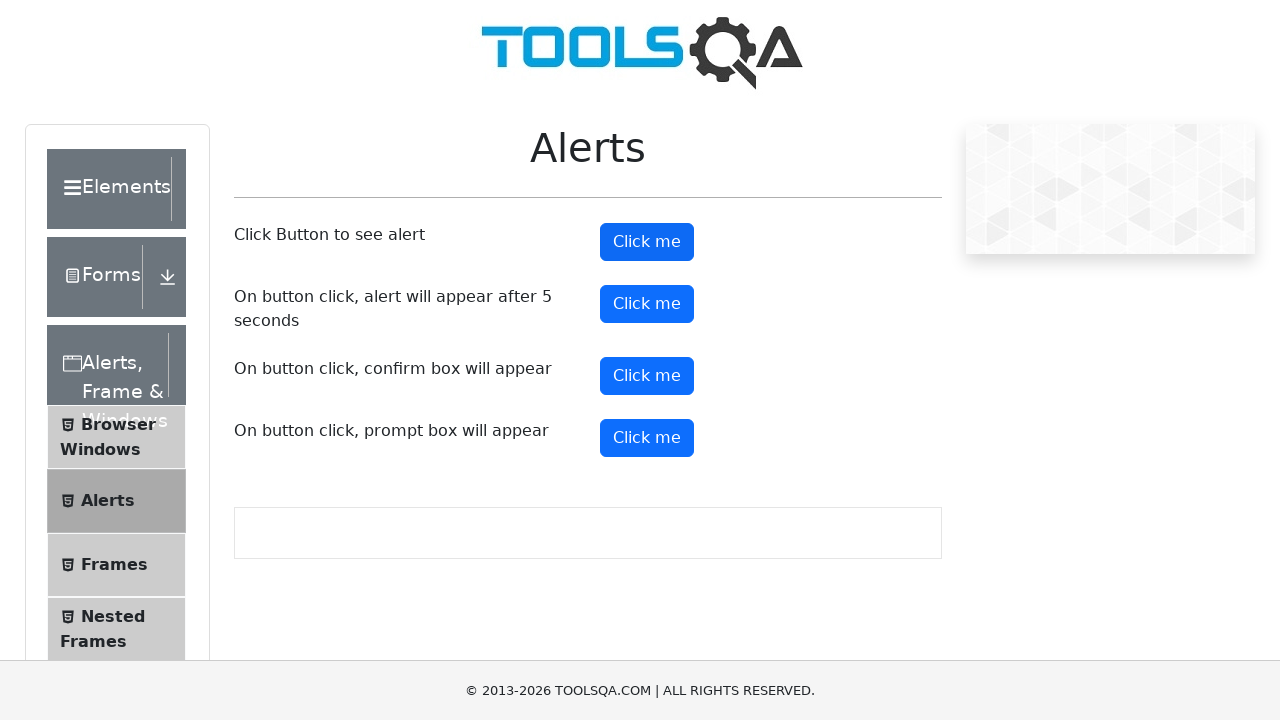

Set up dialog handler to accept alerts
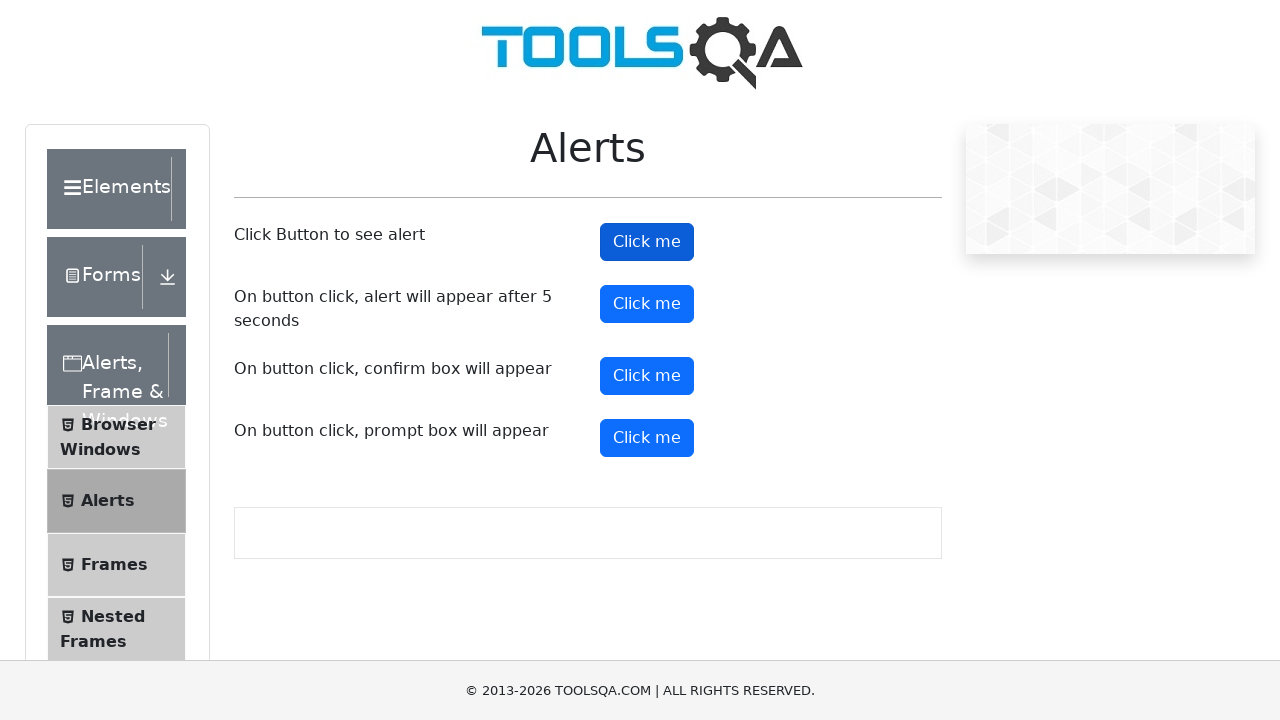

Clicked the alert button and accepted the JavaScript alert dialog at (647, 242) on button#alertButton
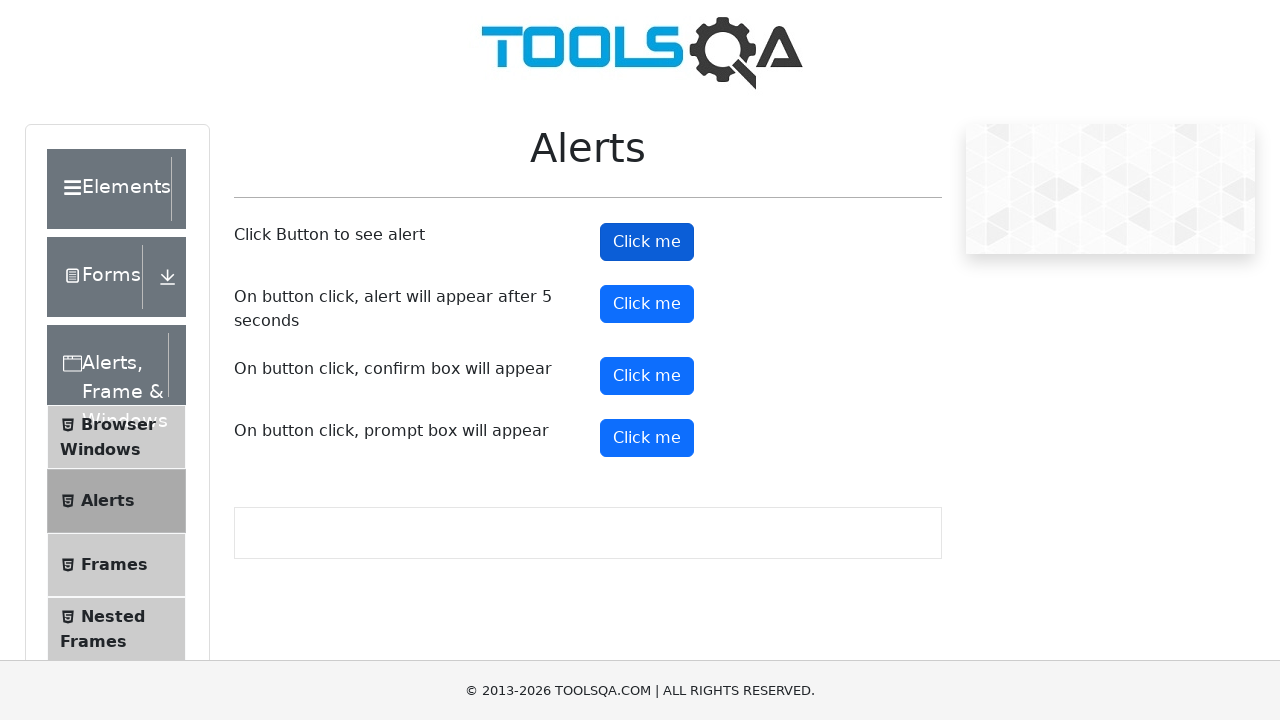

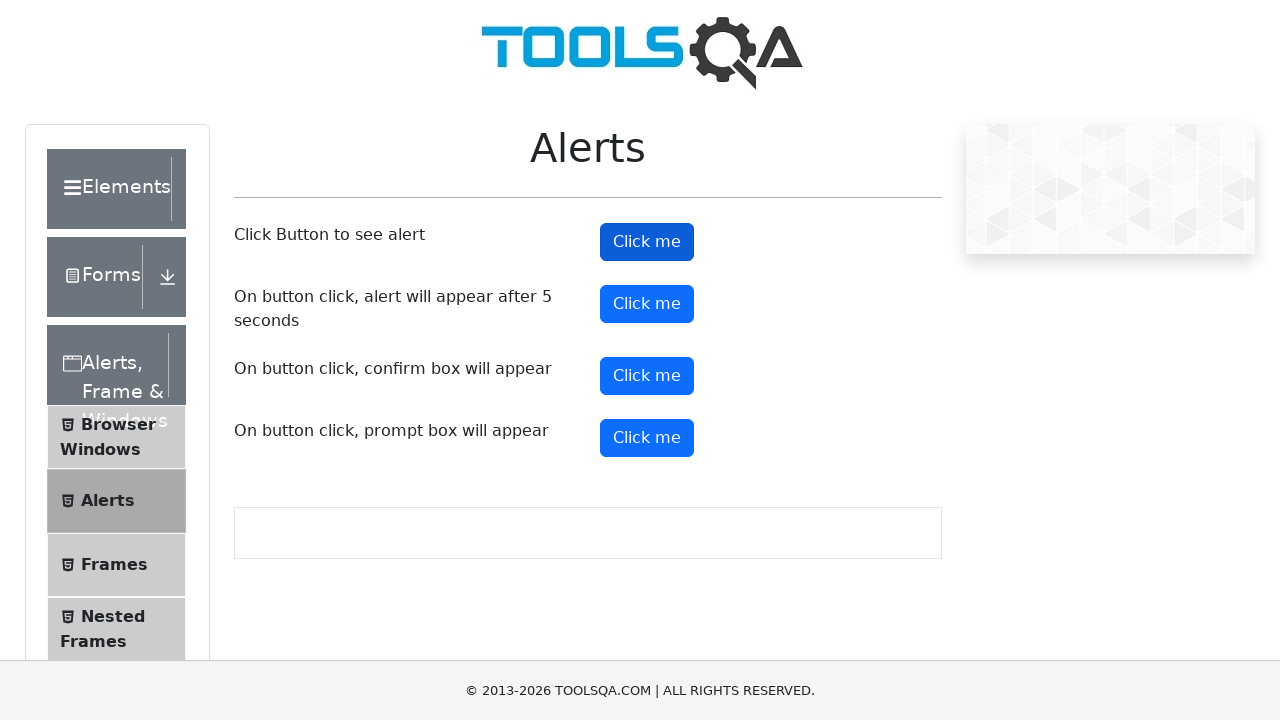